Tests JavaScript alert popup handling by clicking a button to trigger an alert and then dismissing it

Starting URL: https://omayo.blogspot.com

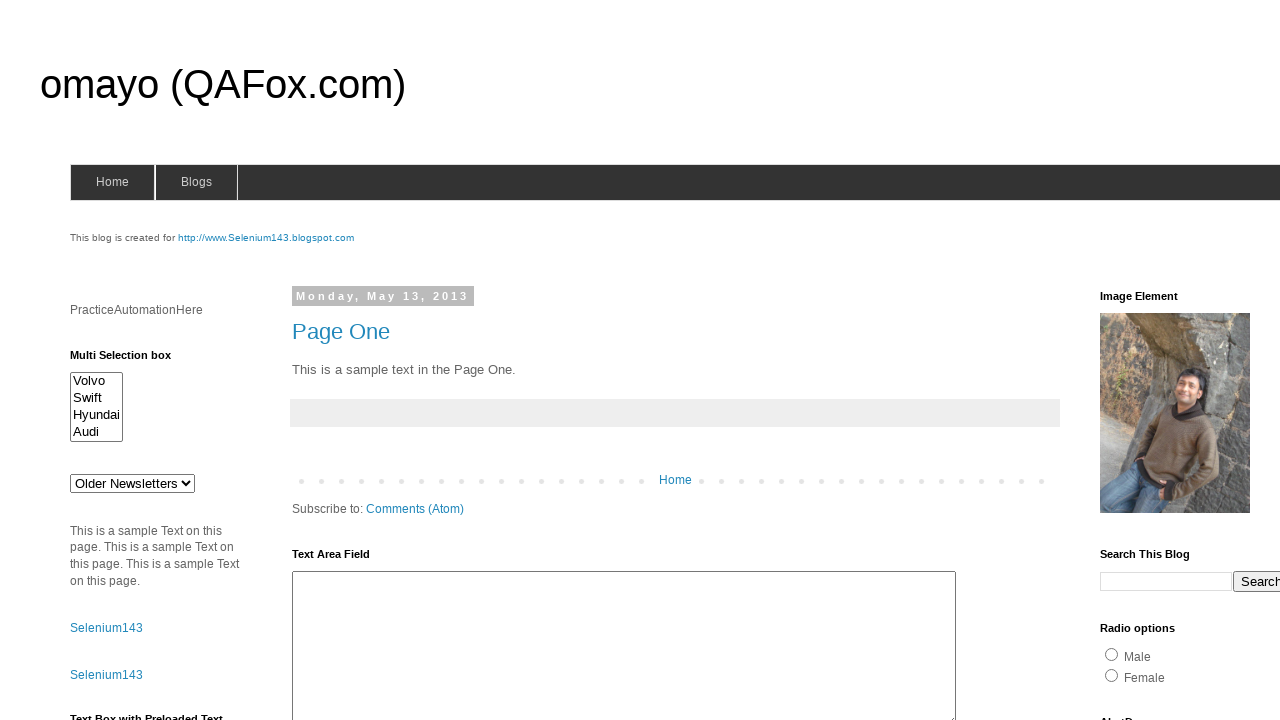

Set up dialog handler to dismiss alert
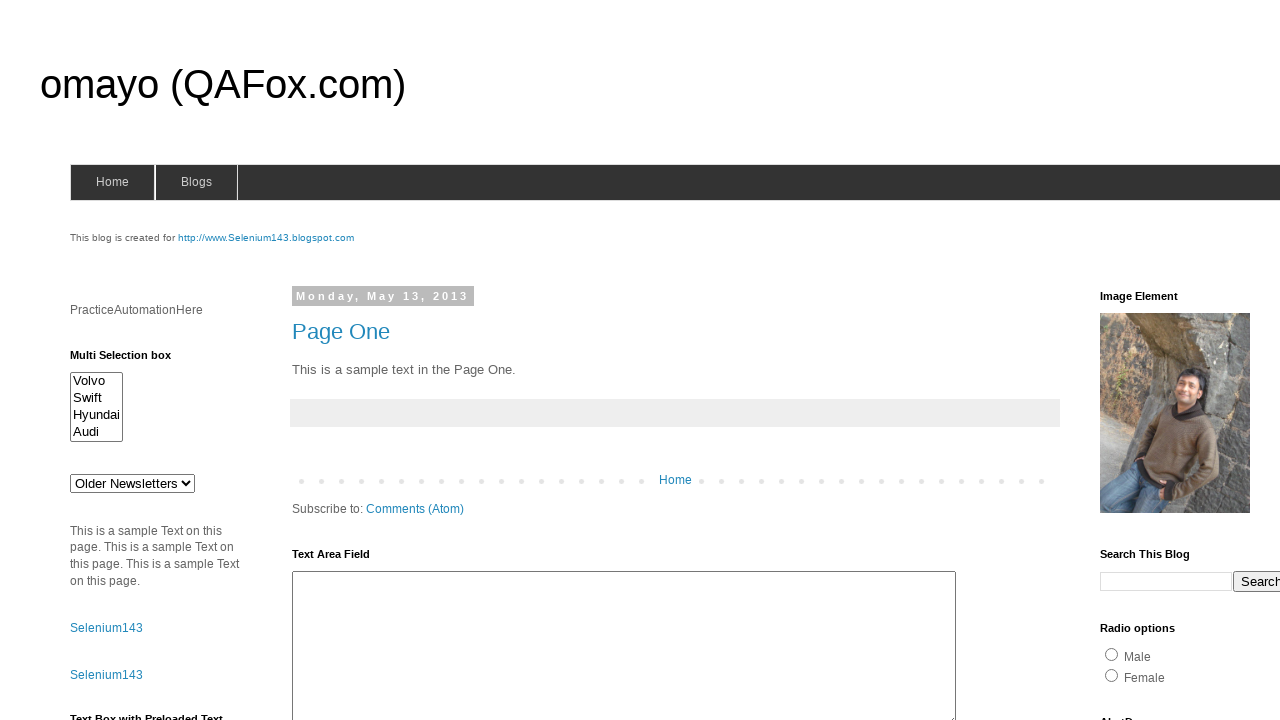

Clicked button to trigger alert popup at (1154, 361) on #alert1
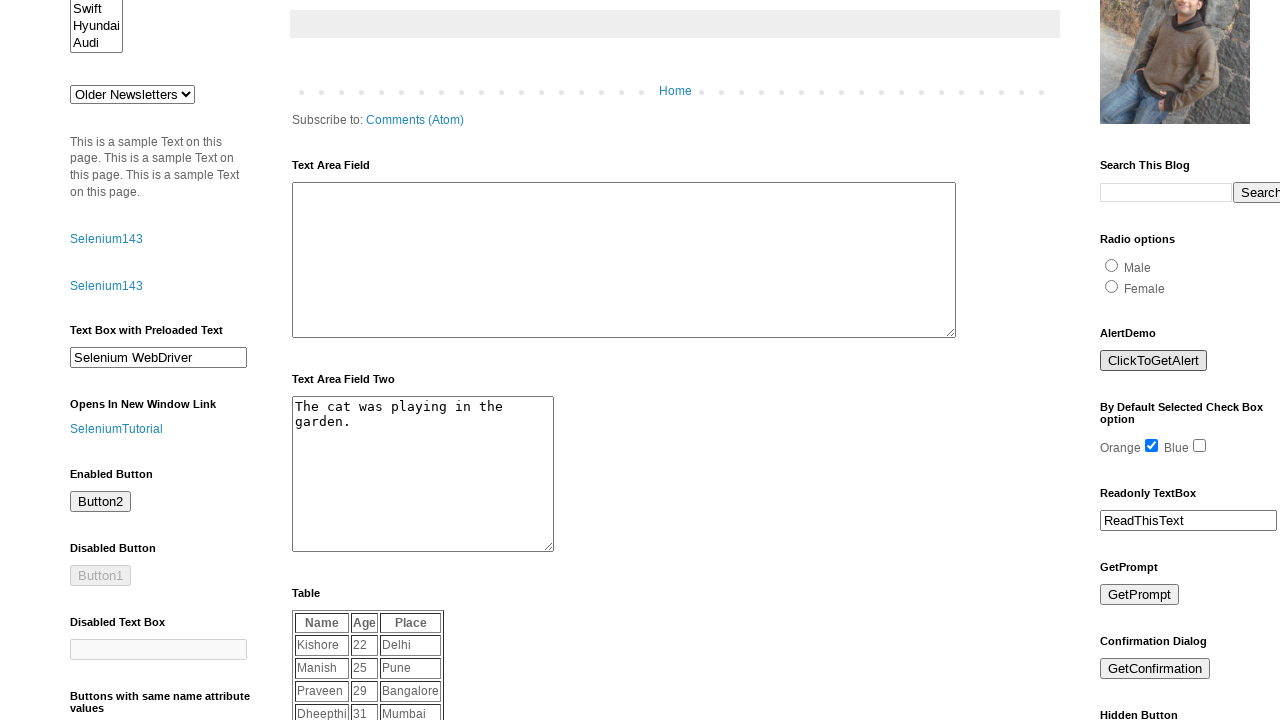

Waited for alert to be dismissed
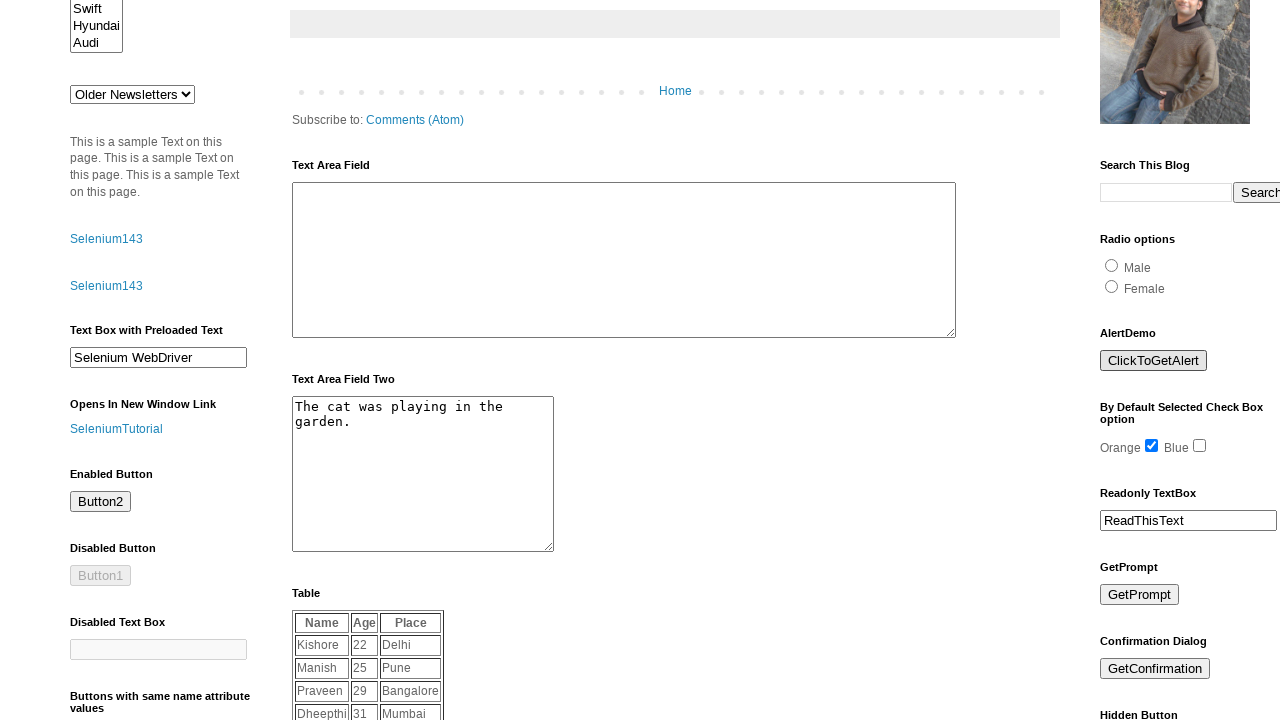

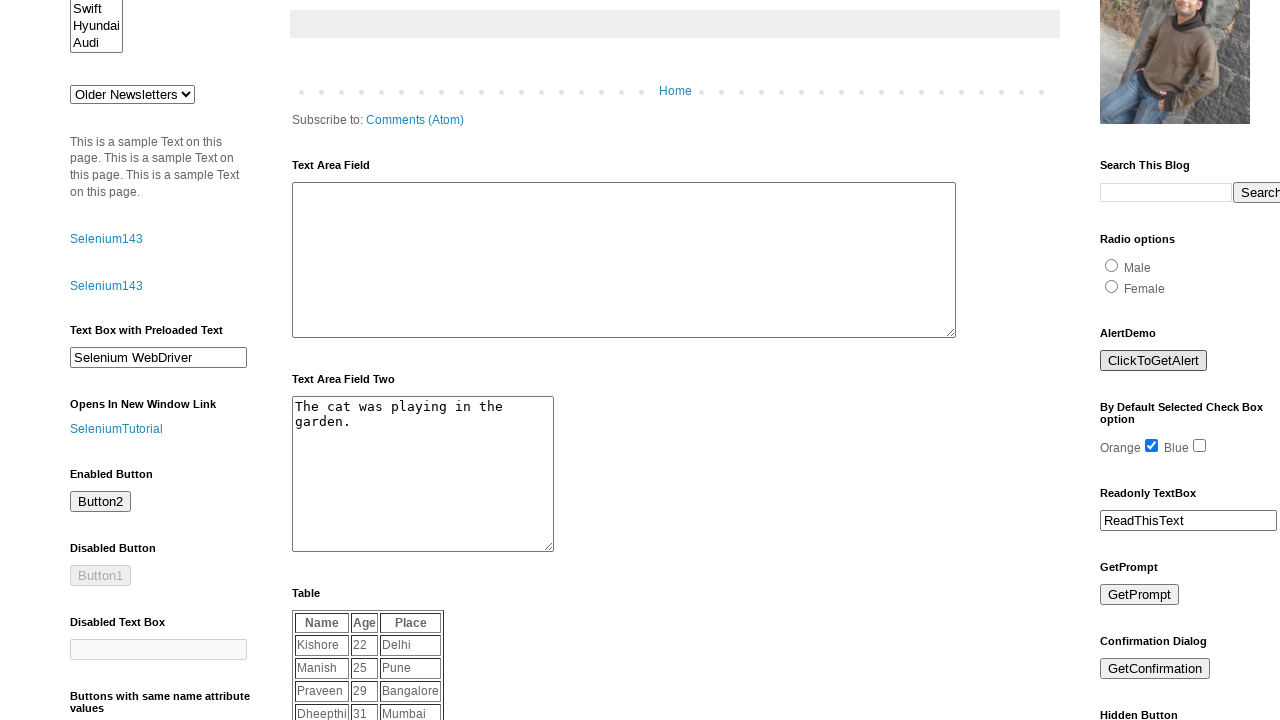